Tests clicking on the News navigation button in the header

Starting URL: https://catalog.onliner.by/

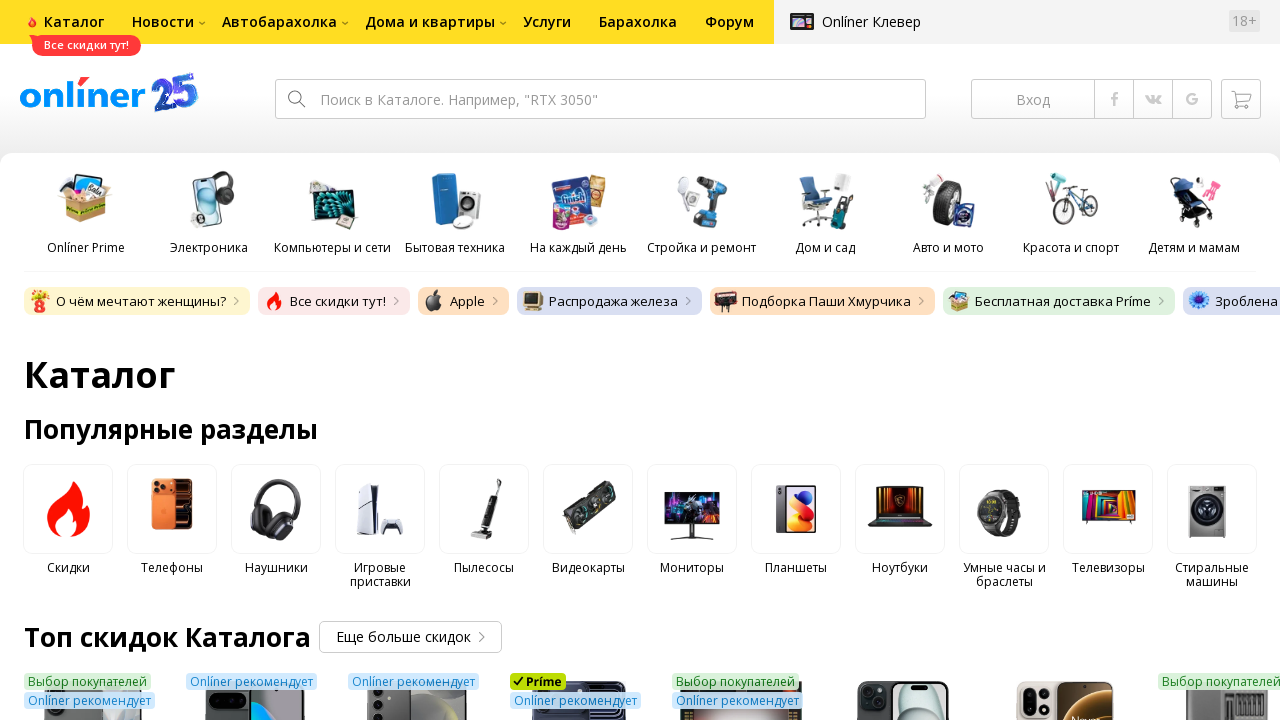

Navigated to https://catalog.onliner.by/
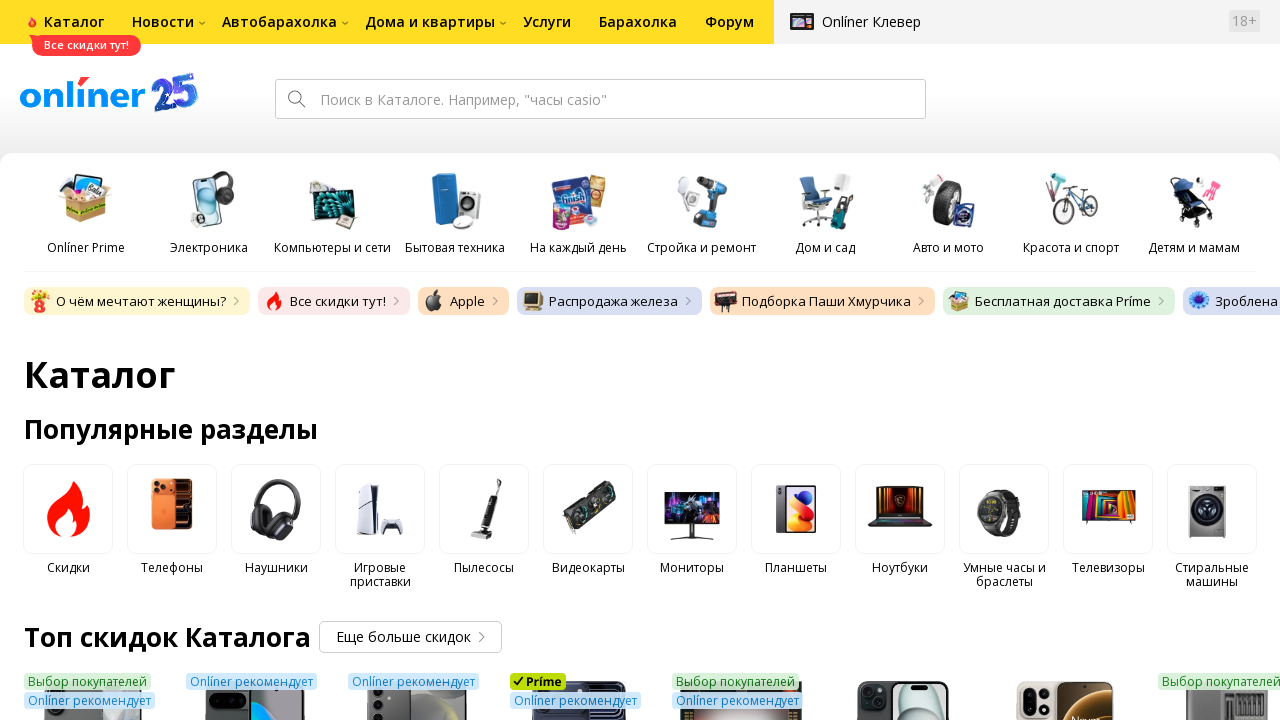

Clicked on the News navigation button in the header at (163, 22) on xpath=//span[@class='b-main-navigation__text' and text()='Новости']
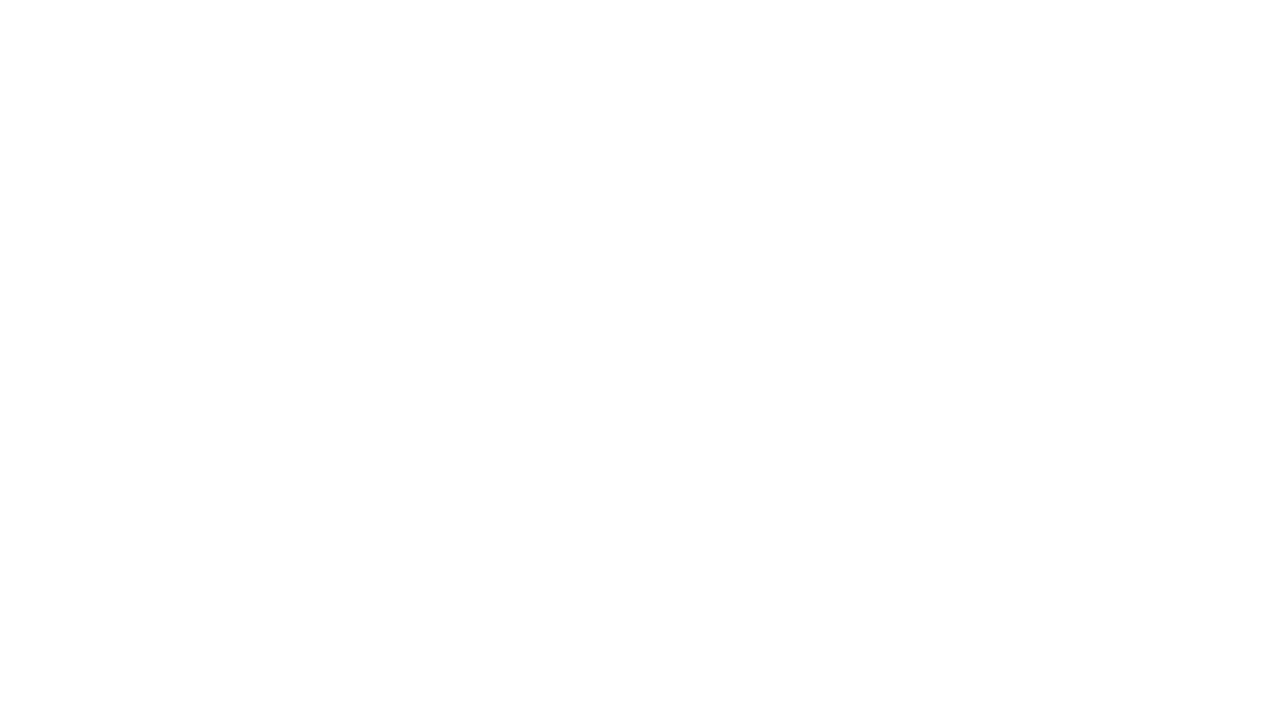

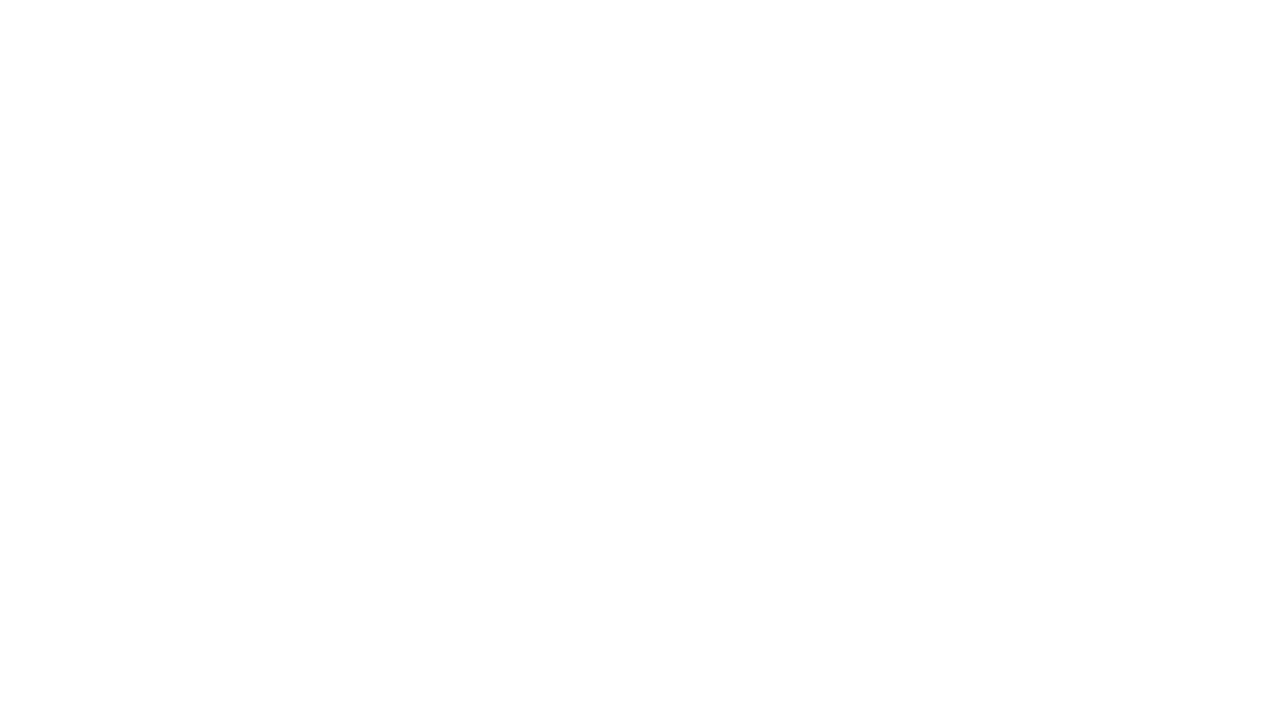